Tests navigation on Python.org by clicking the Downloads link, then performing a search for "python 3.11" using the search box and submit button.

Starting URL: https://www.python.org/

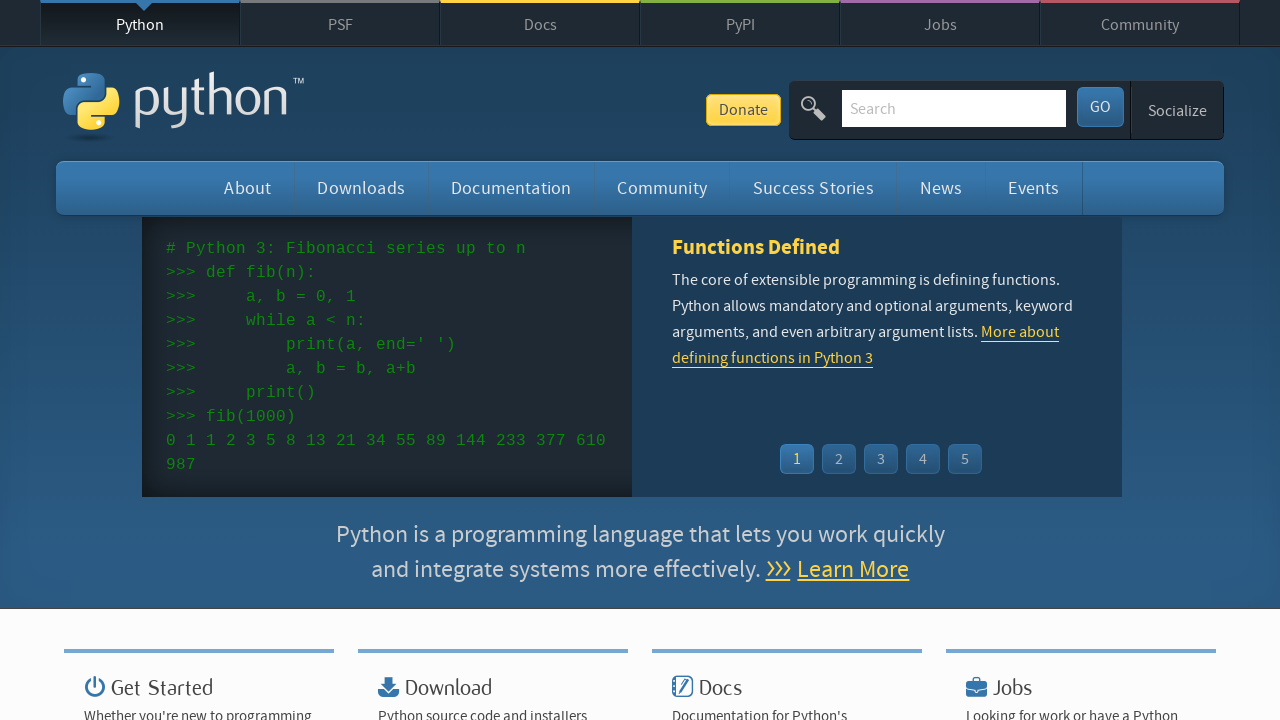

Clicked on Downloads link at (361, 188) on a:text('Downloads')
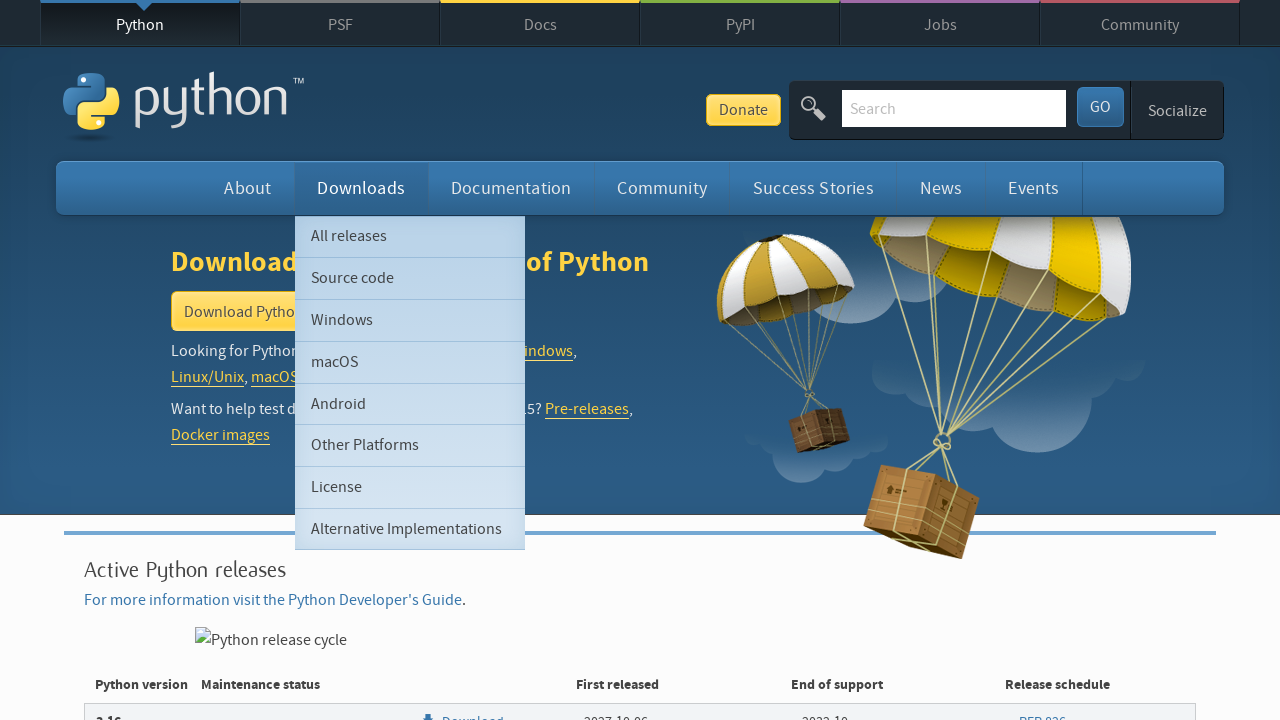

Downloads page loaded
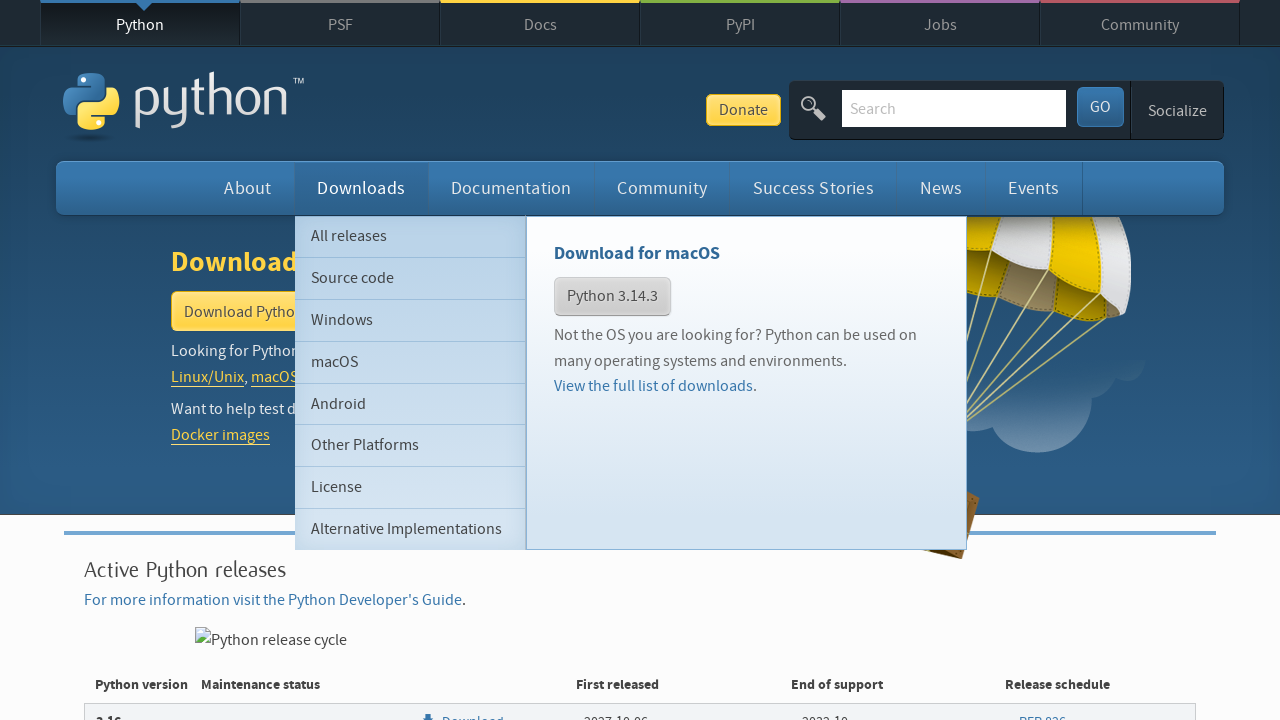

Filled search box with 'python 3.11' on input[name='q']
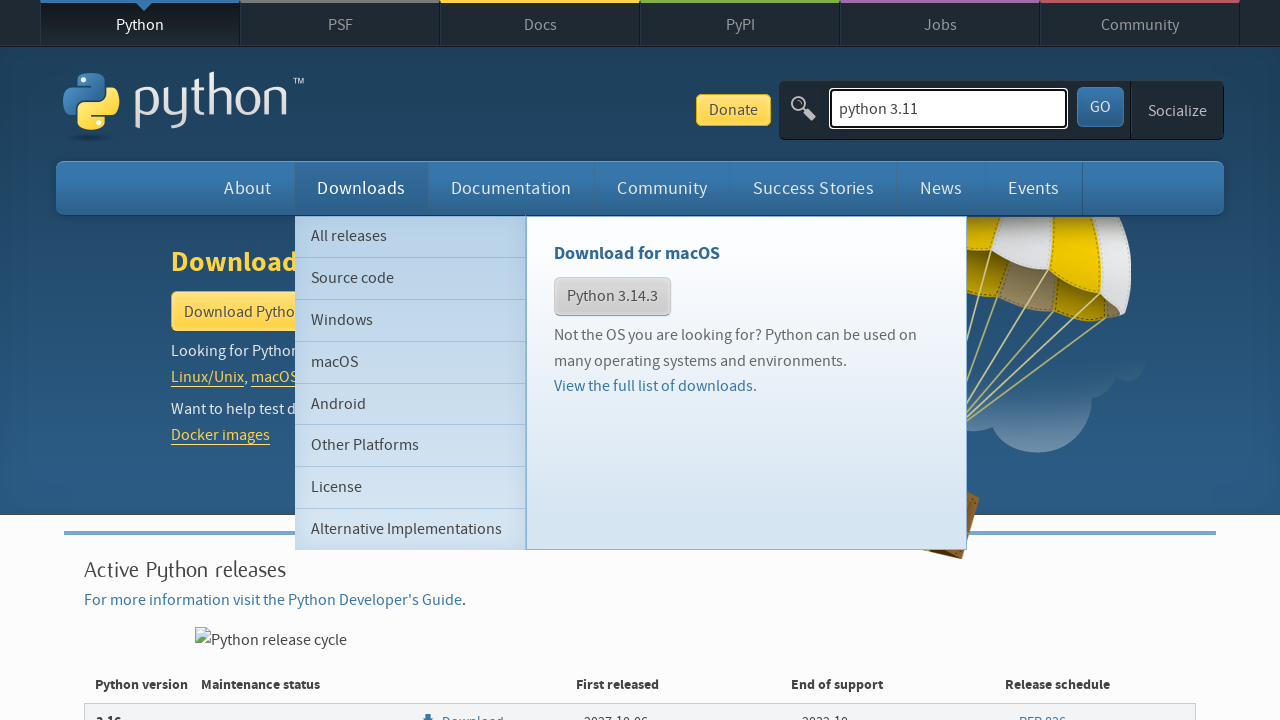

Clicked search/submit button at (1100, 107) on #submit
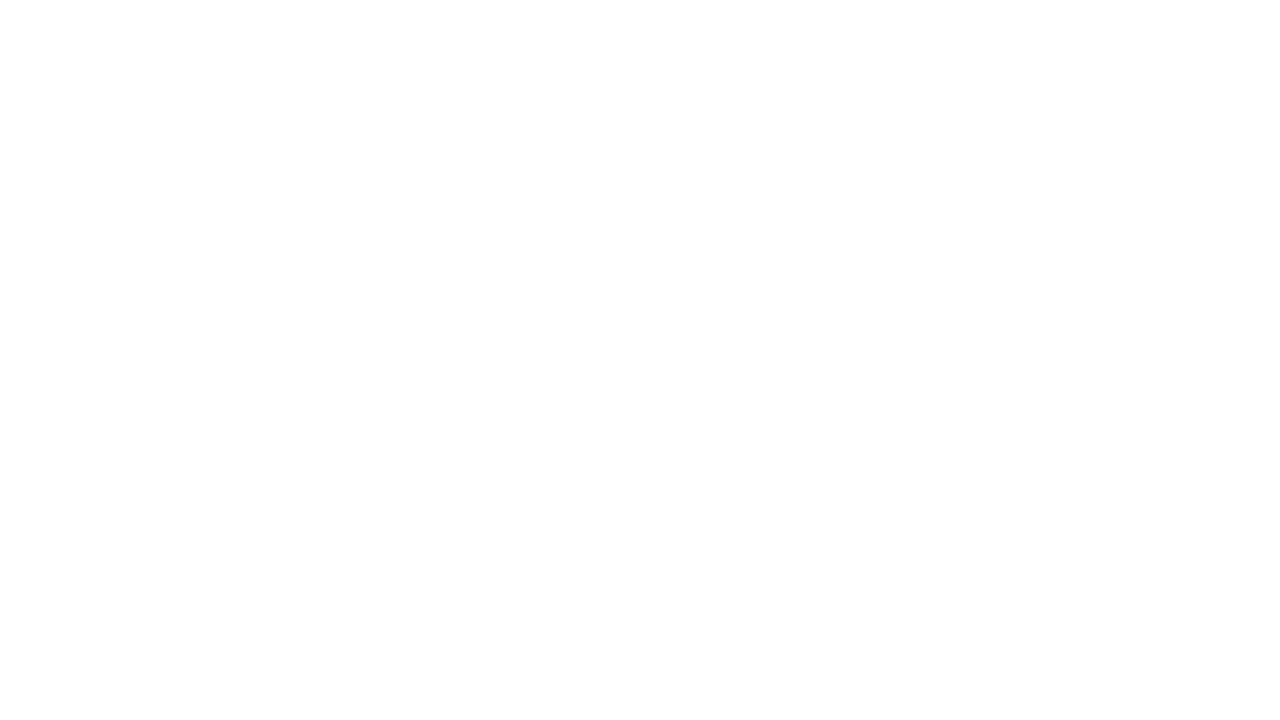

Search results loaded
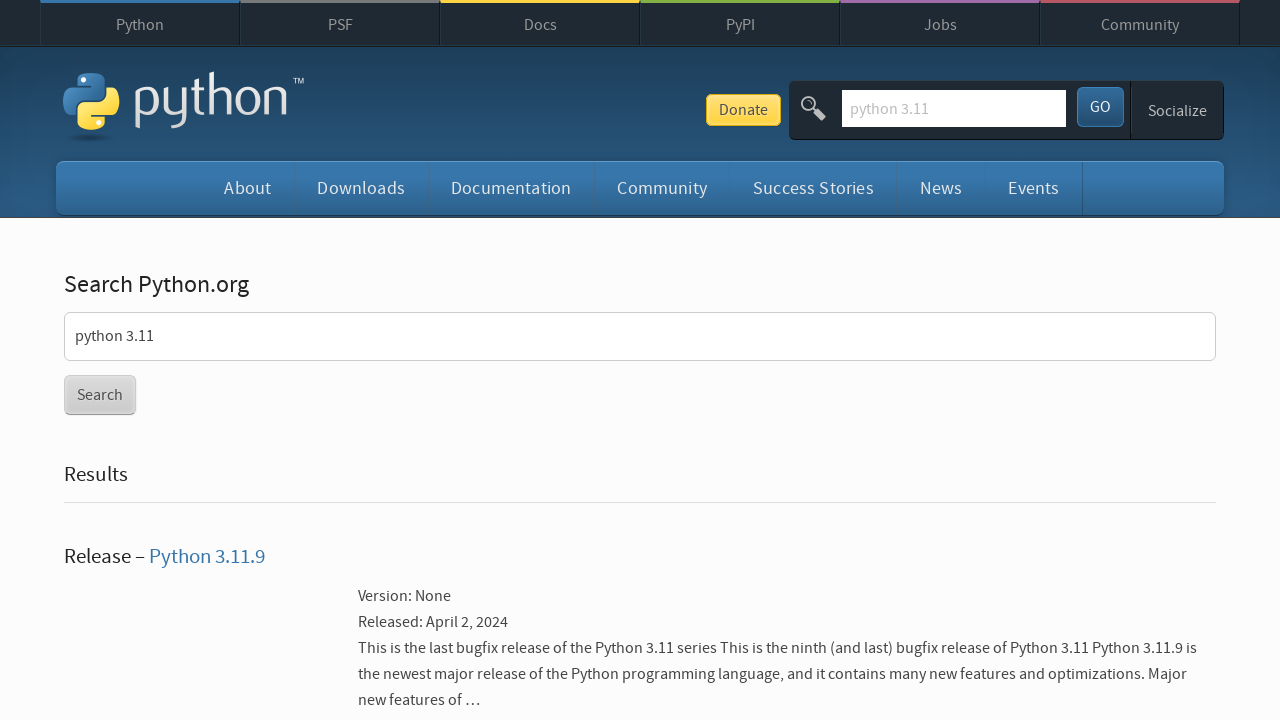

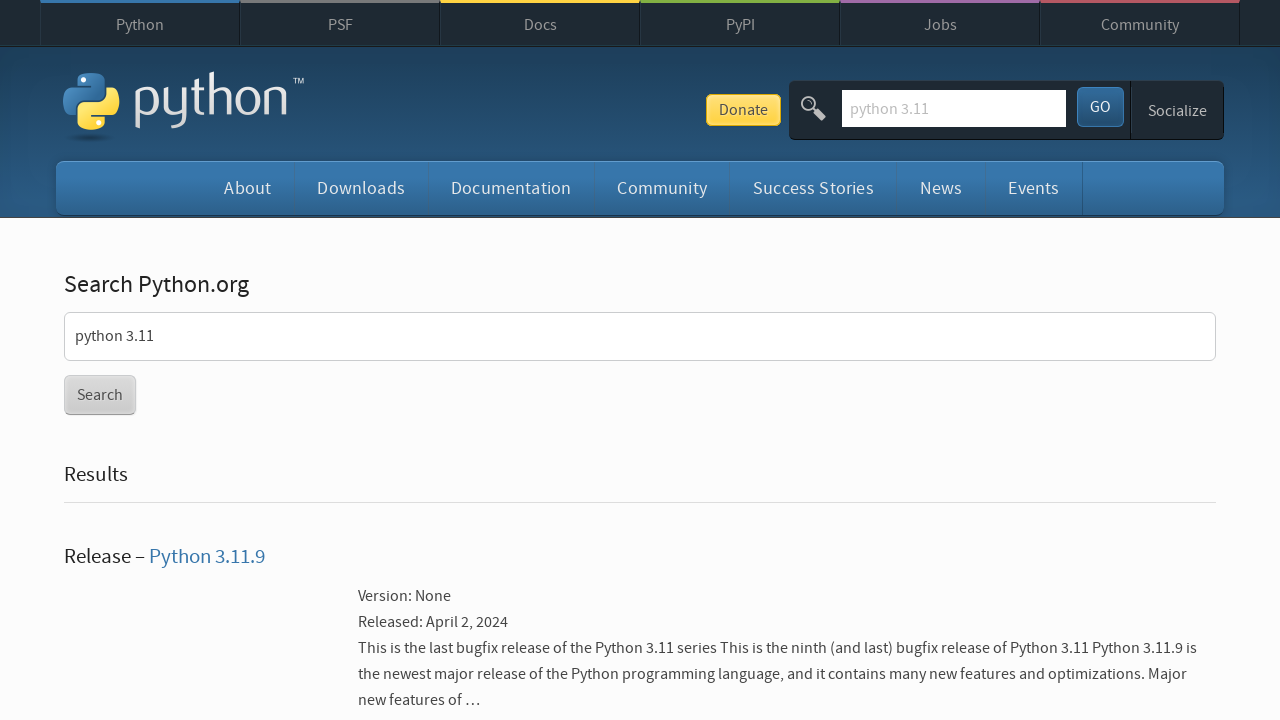